Navigates to the OrangeHRM demo application homepage and waits for it to load

Starting URL: https://opensource-demo.orangehrmlive.com/

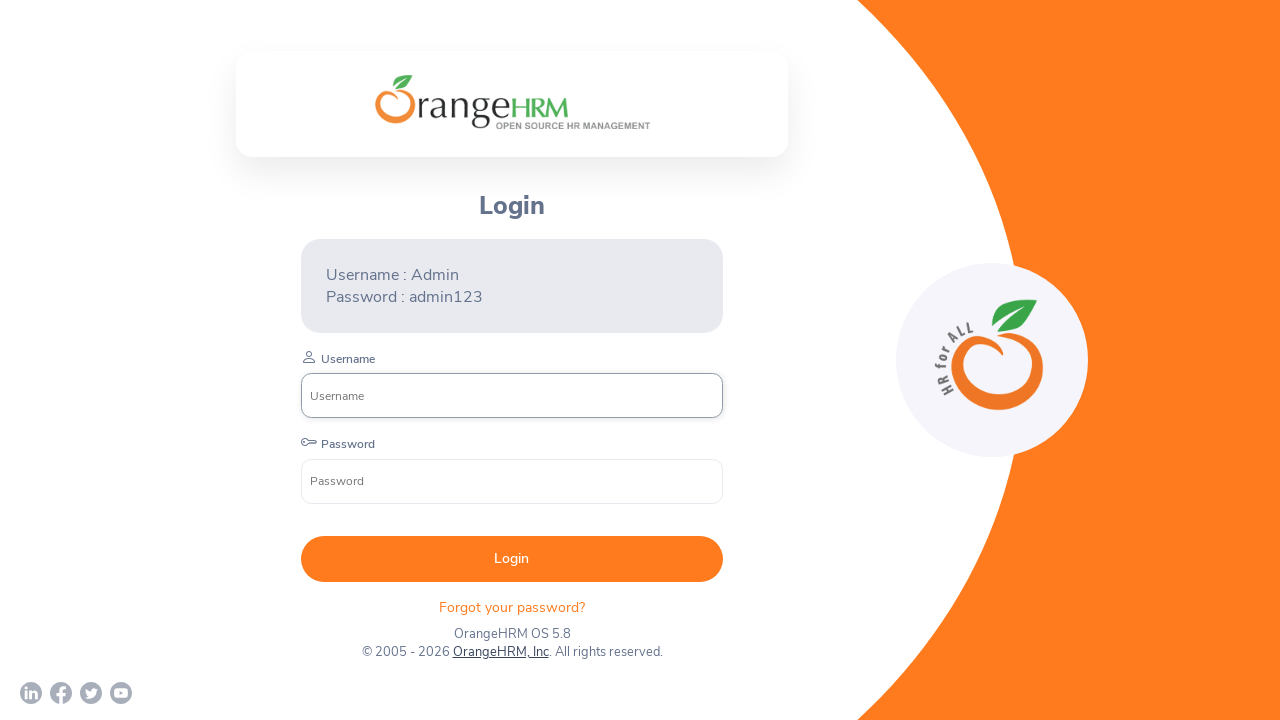

OrangeHRM demo application homepage loaded (domcontentloaded)
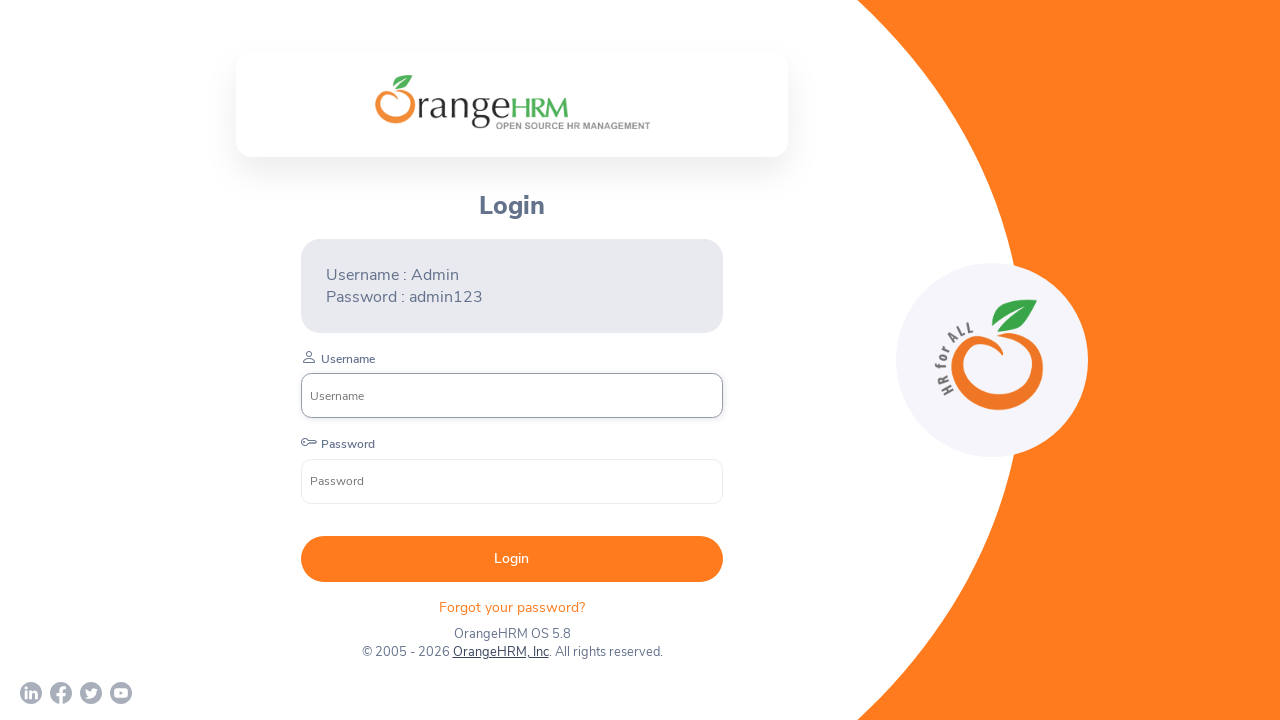

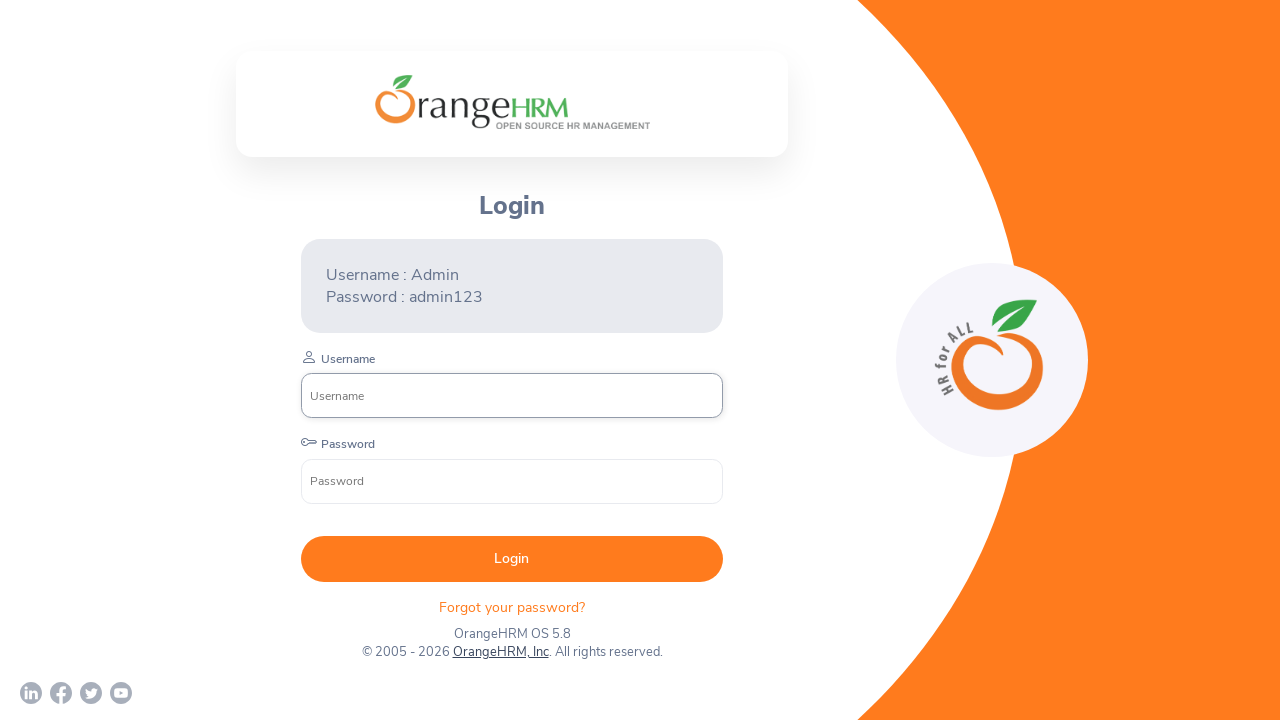